Tests the order flow on Demoblaze e-commerce site by adding a product to cart and completing checkout with form fields containing special symbols in city and country fields

Starting URL: https://www.demoblaze.com/index.html

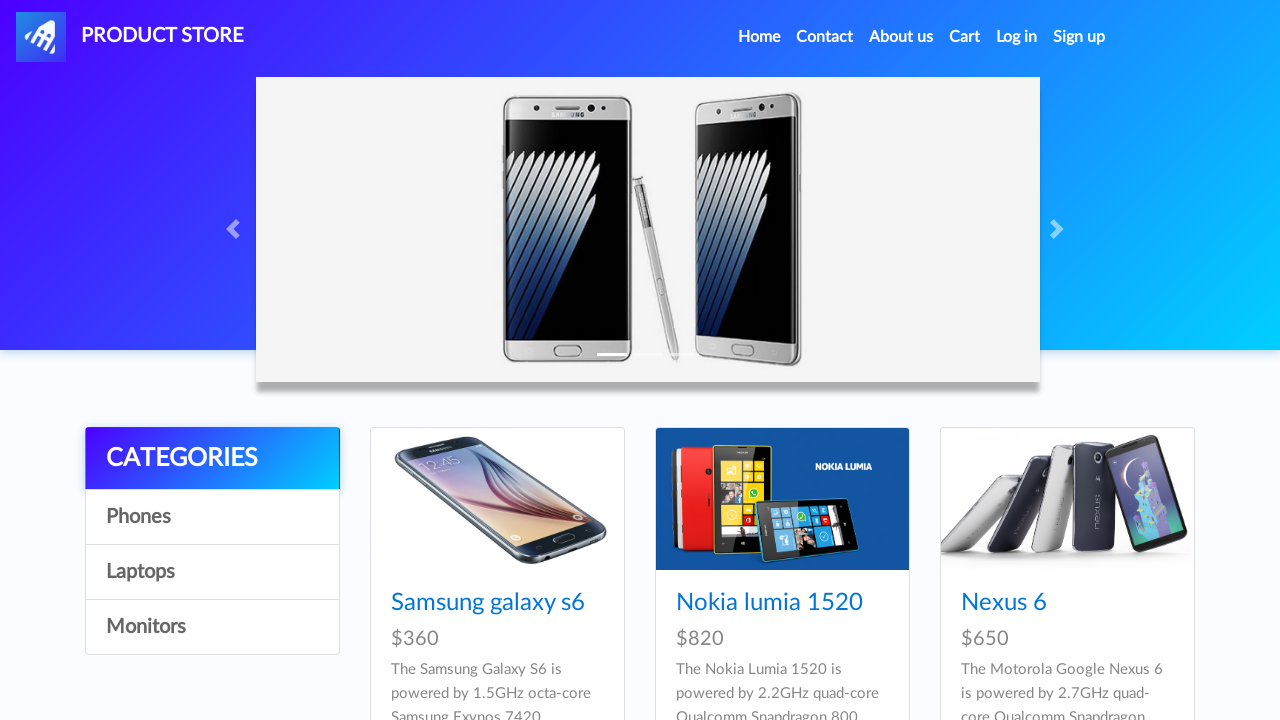

Clicked on the first product at (488, 603) on xpath=/html/body/div[5]/div/div[2]/div/div[1]/div/div/h4/a
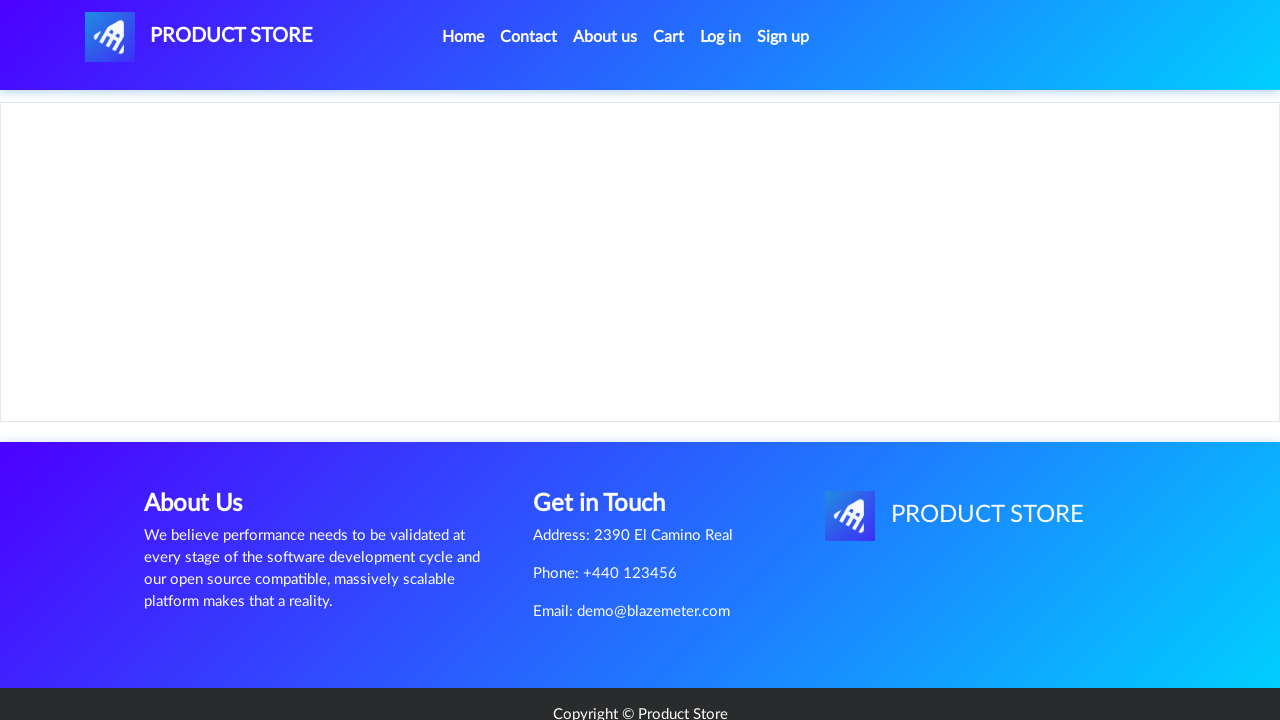

Waited 2 seconds for product page to load
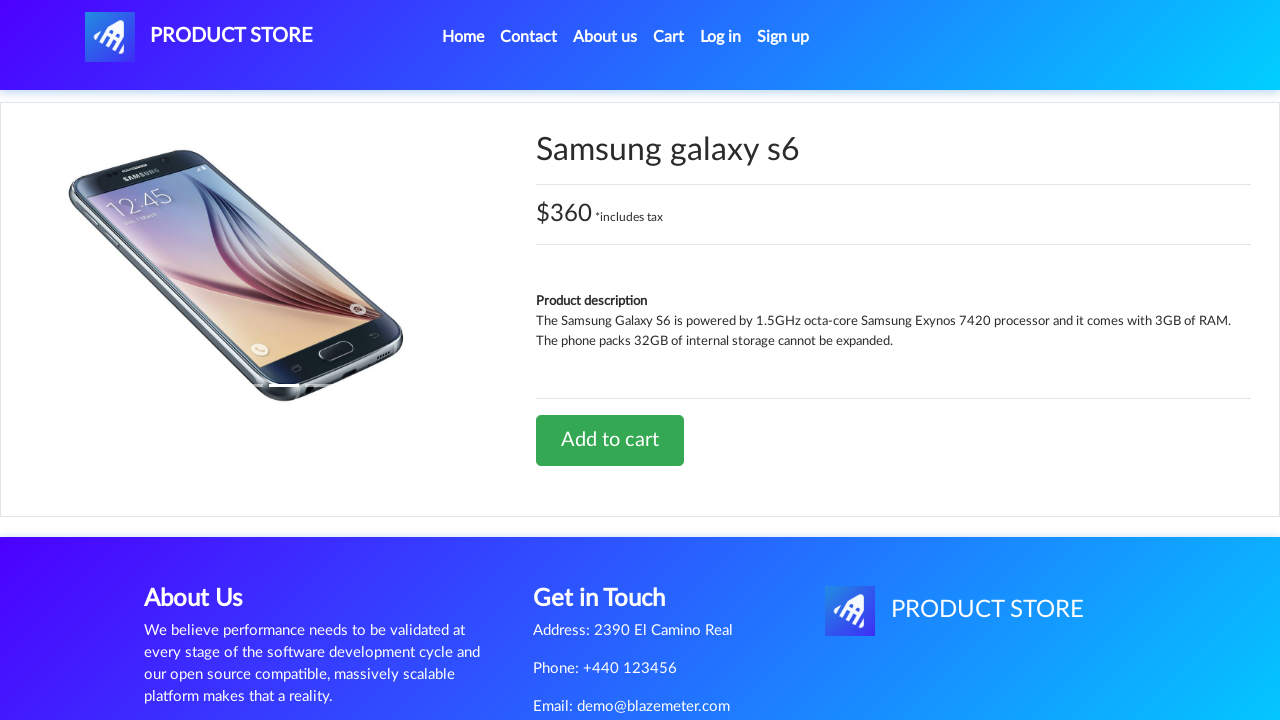

Clicked 'Add to cart' button at (610, 440) on xpath=/html/body/div[5]/div/div[2]/div[2]/div/a
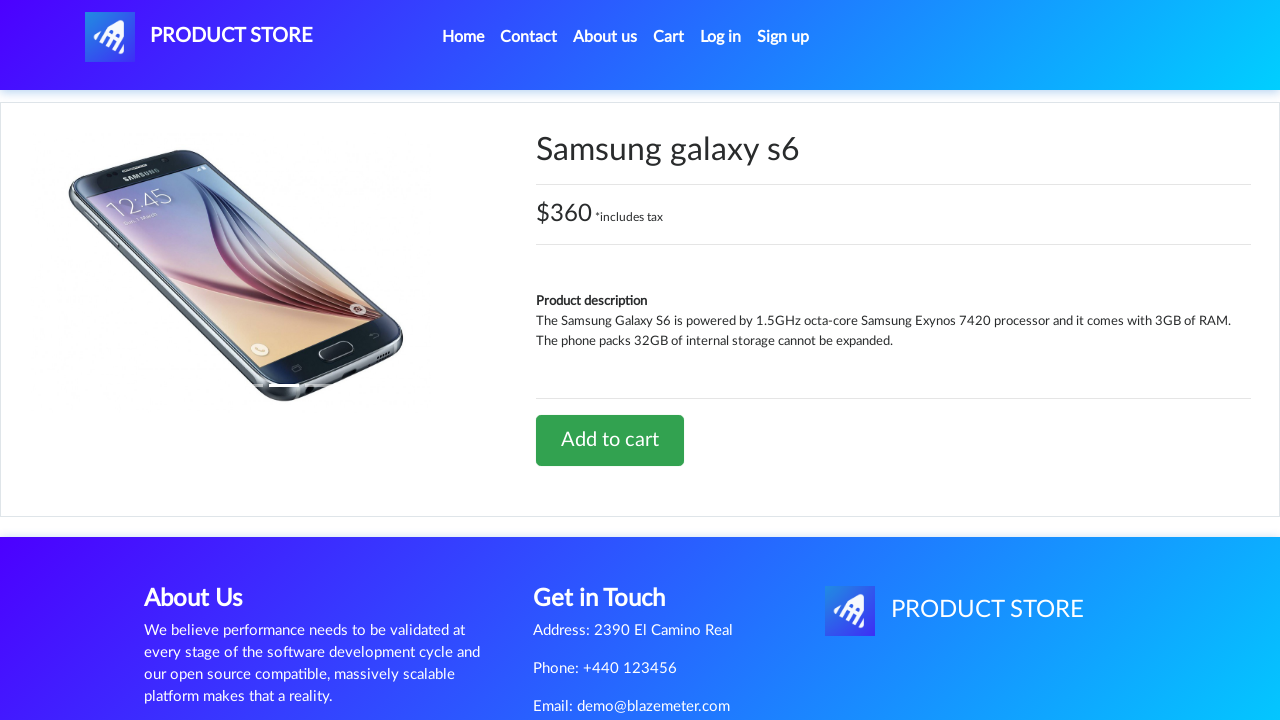

Waited 2 seconds for add to cart action to complete
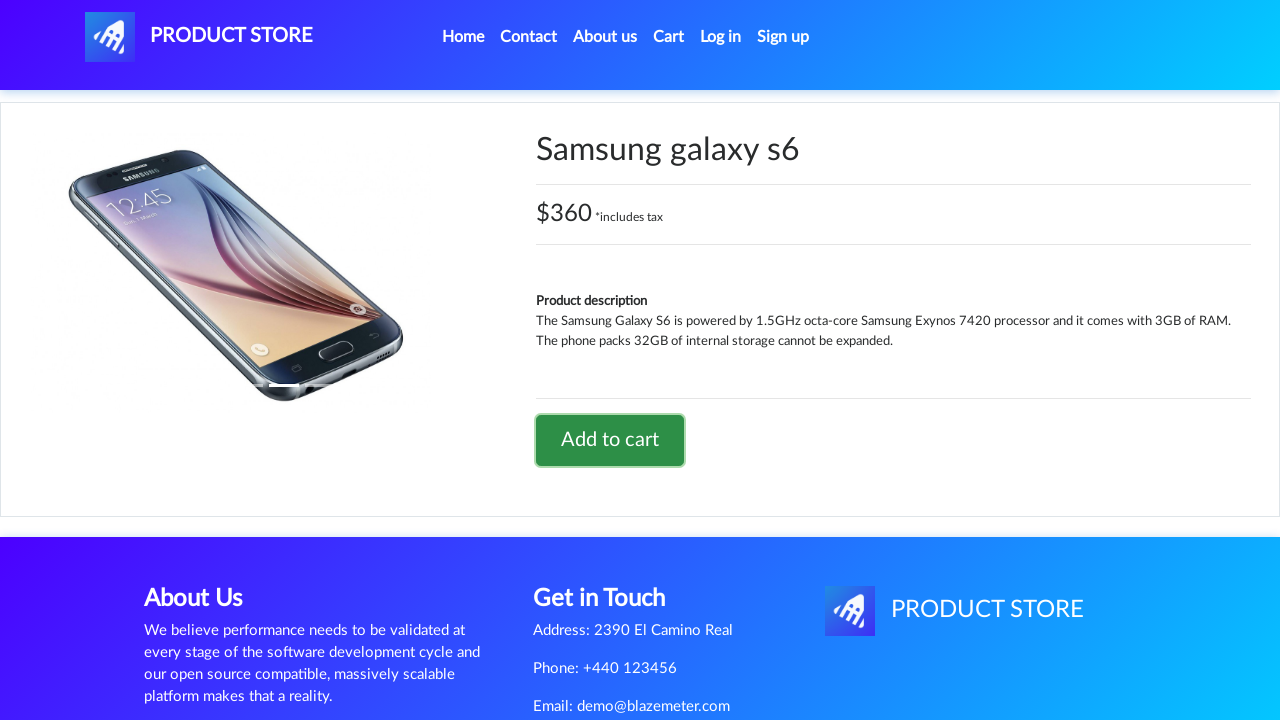

Set up dialog handler to accept alerts
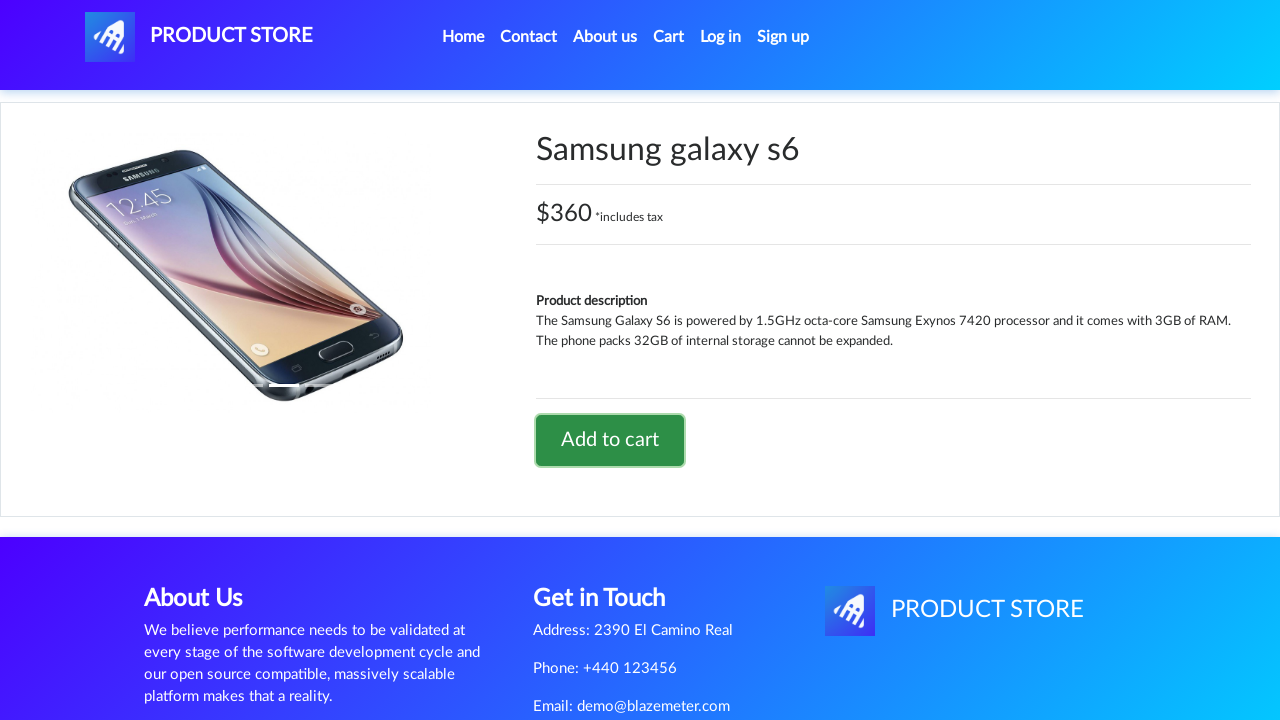

Waited 2 seconds for alert dialog to be processed
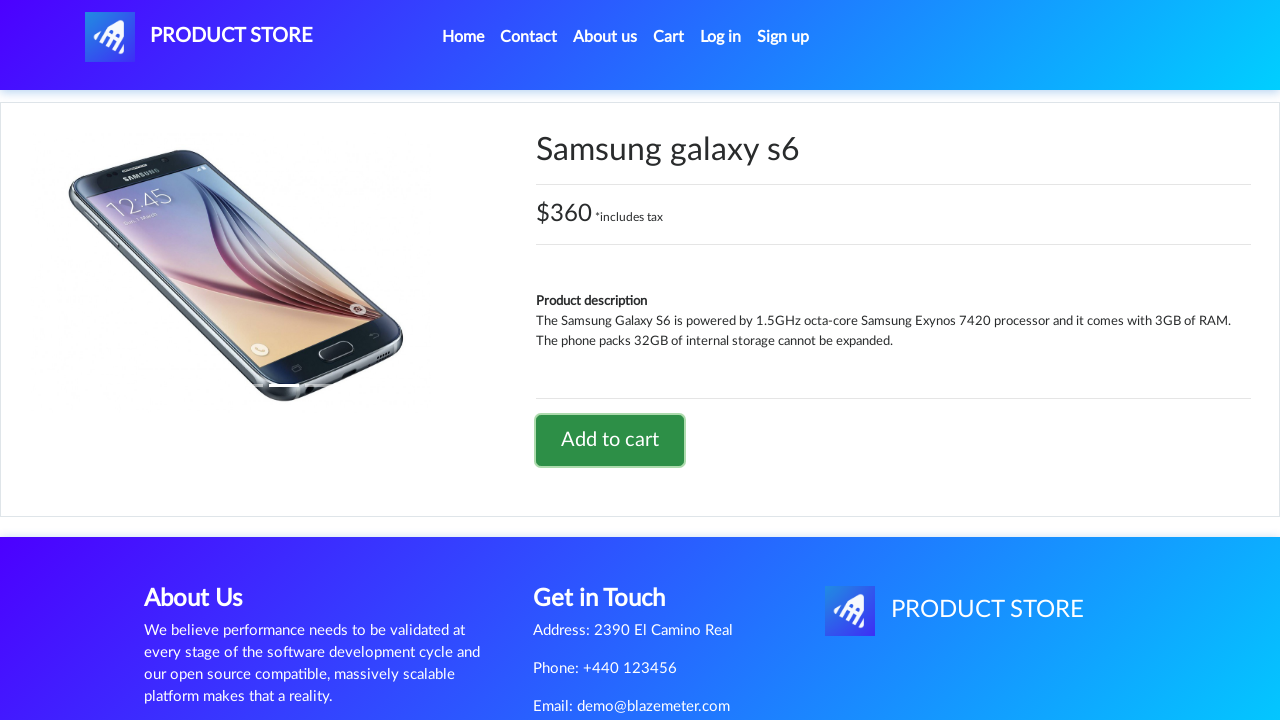

Clicked on cart link to view cart at (669, 37) on #cartur
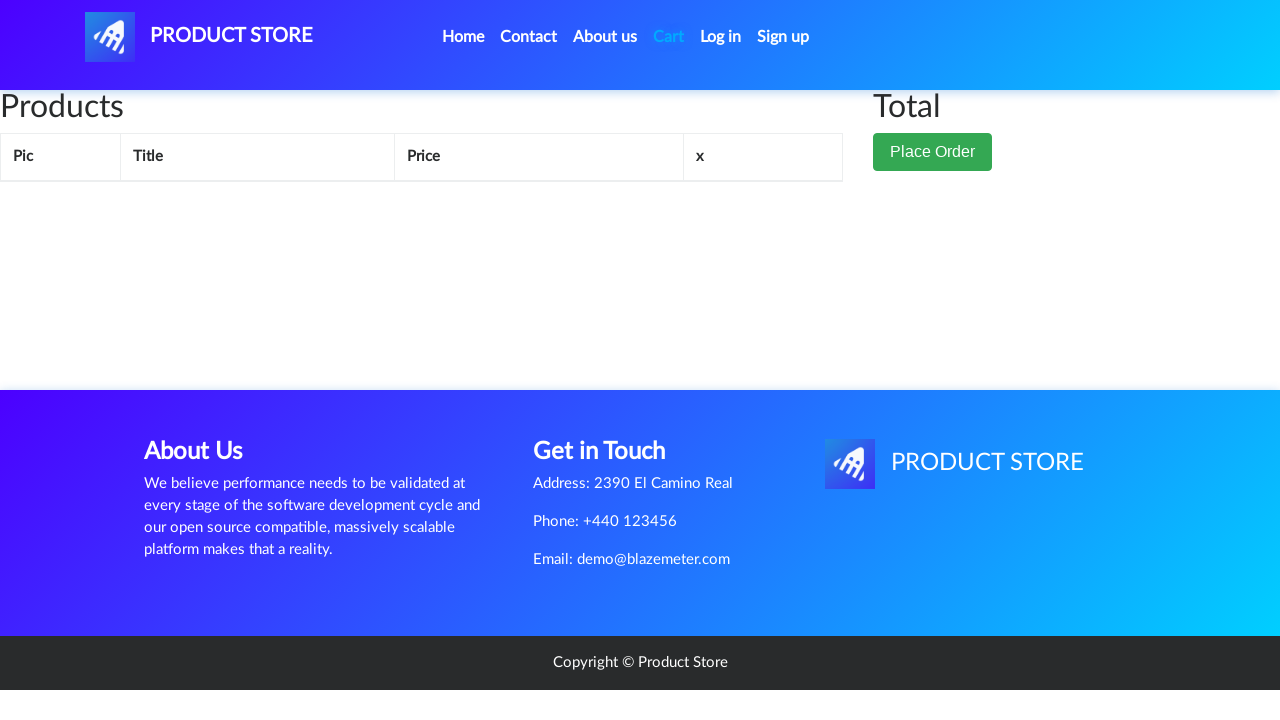

Waited 3 seconds for cart page to load
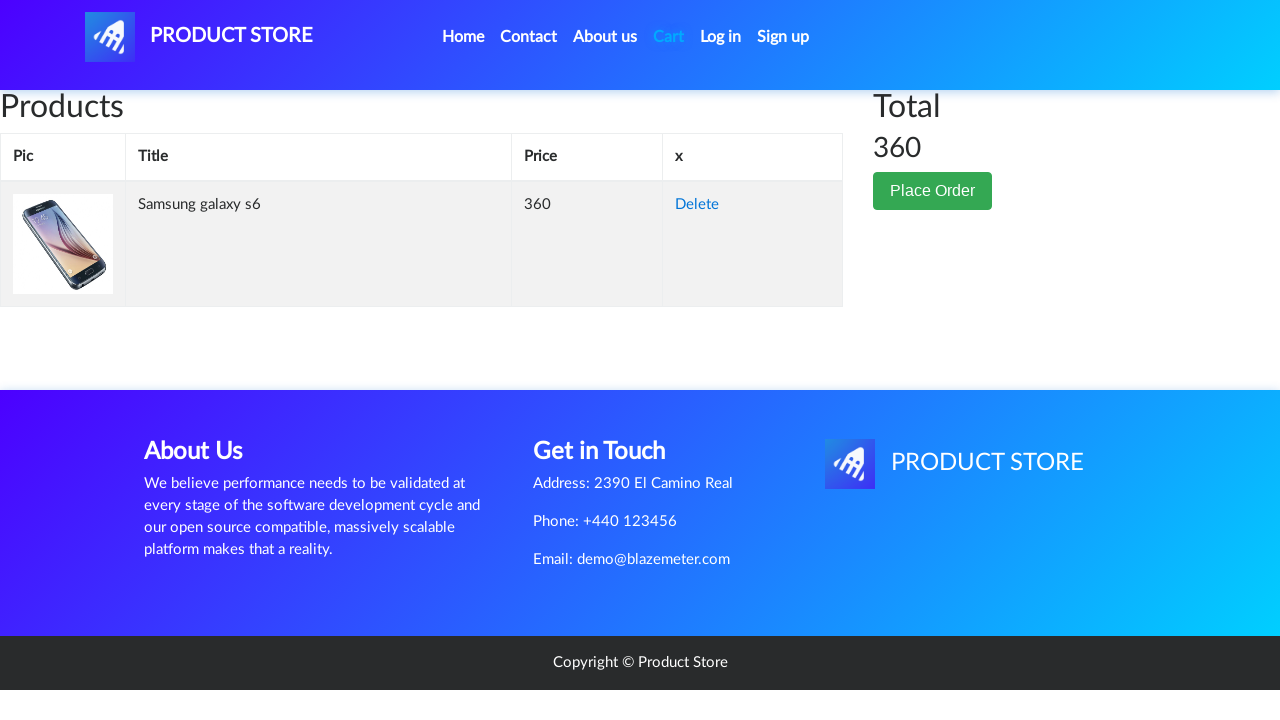

Clicked 'Place Order' button at (933, 191) on xpath=/html/body/div[6]/div/div[2]/button
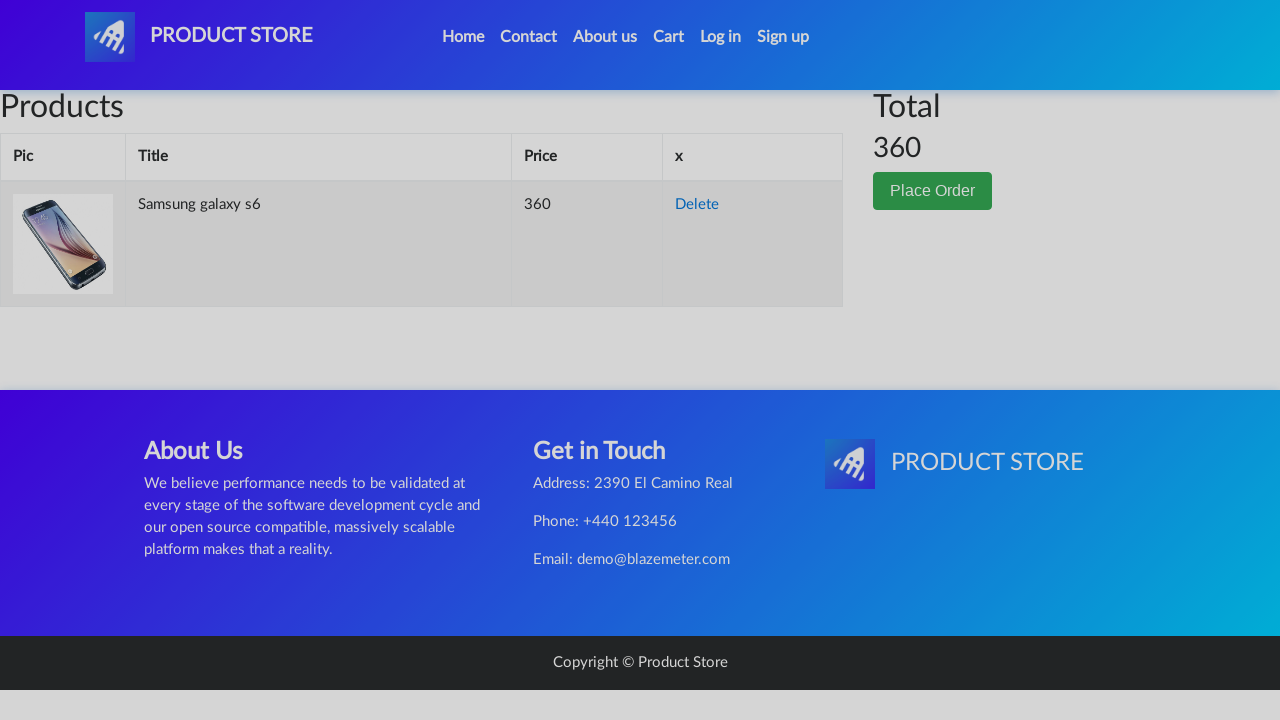

Waited 2 seconds for order form to appear
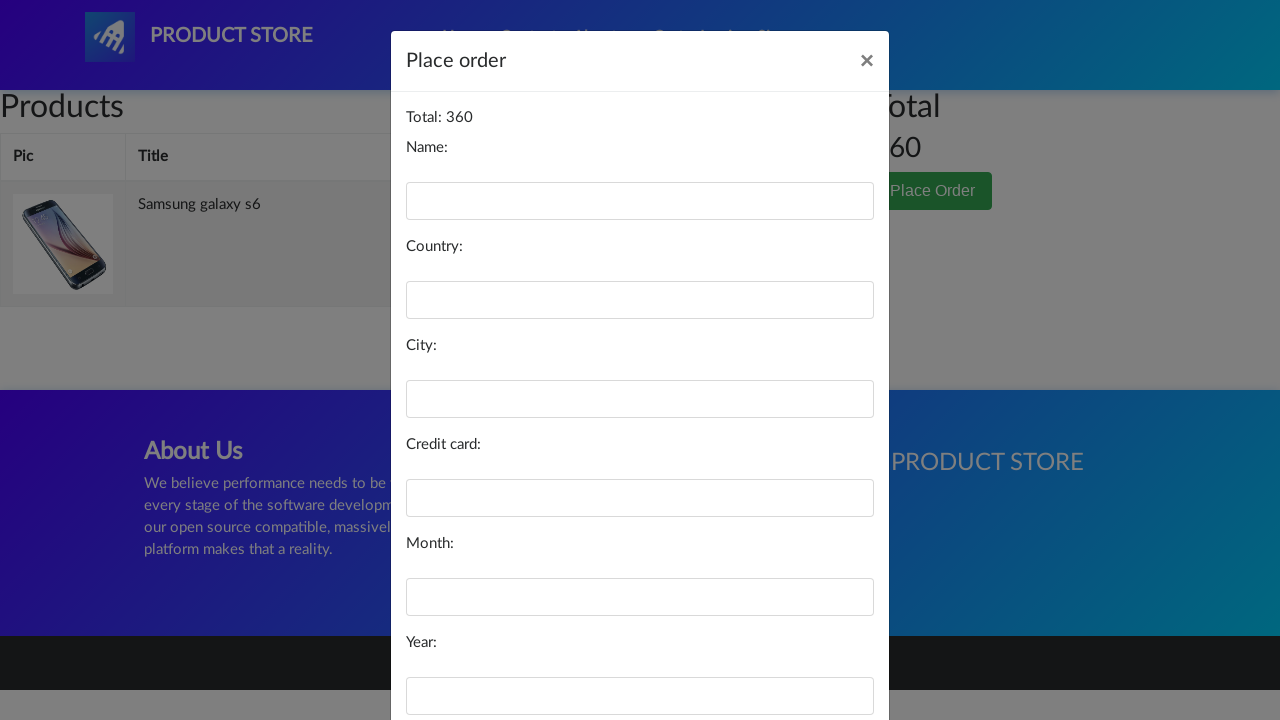

Filled name field with 'Reva176' on #name
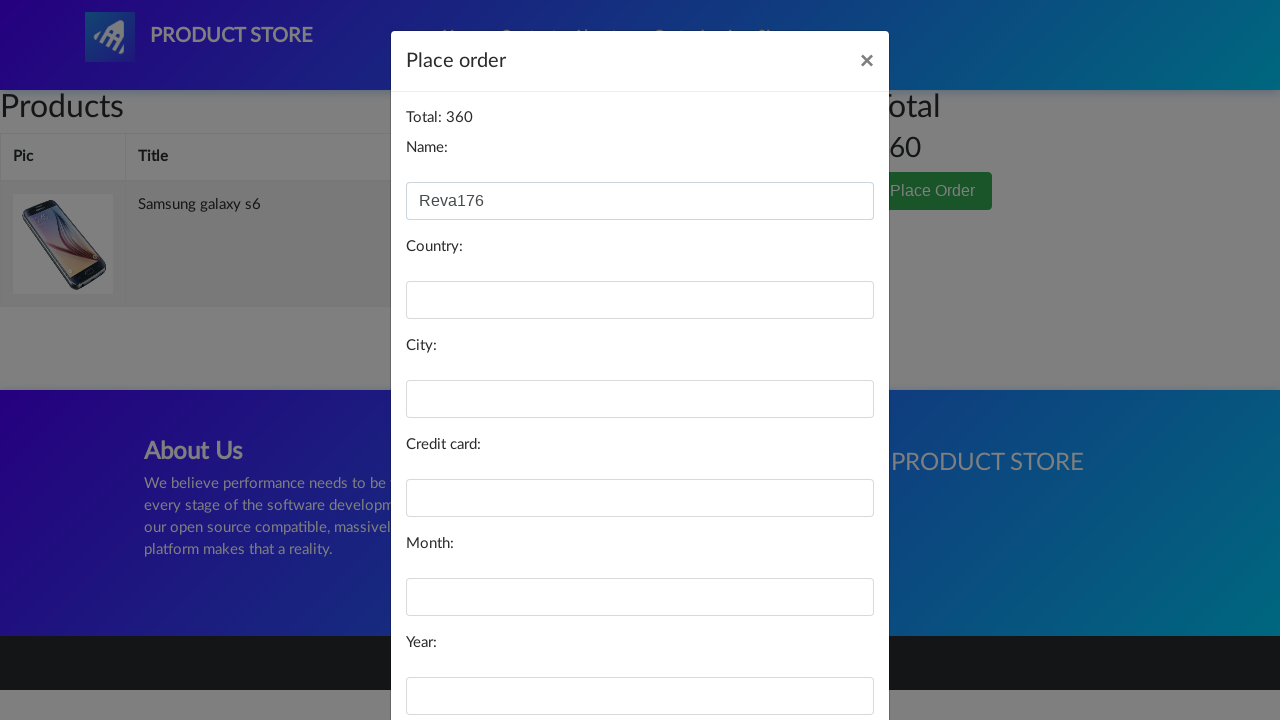

Filled country field with '@indonesia' (special symbol in country) on #country
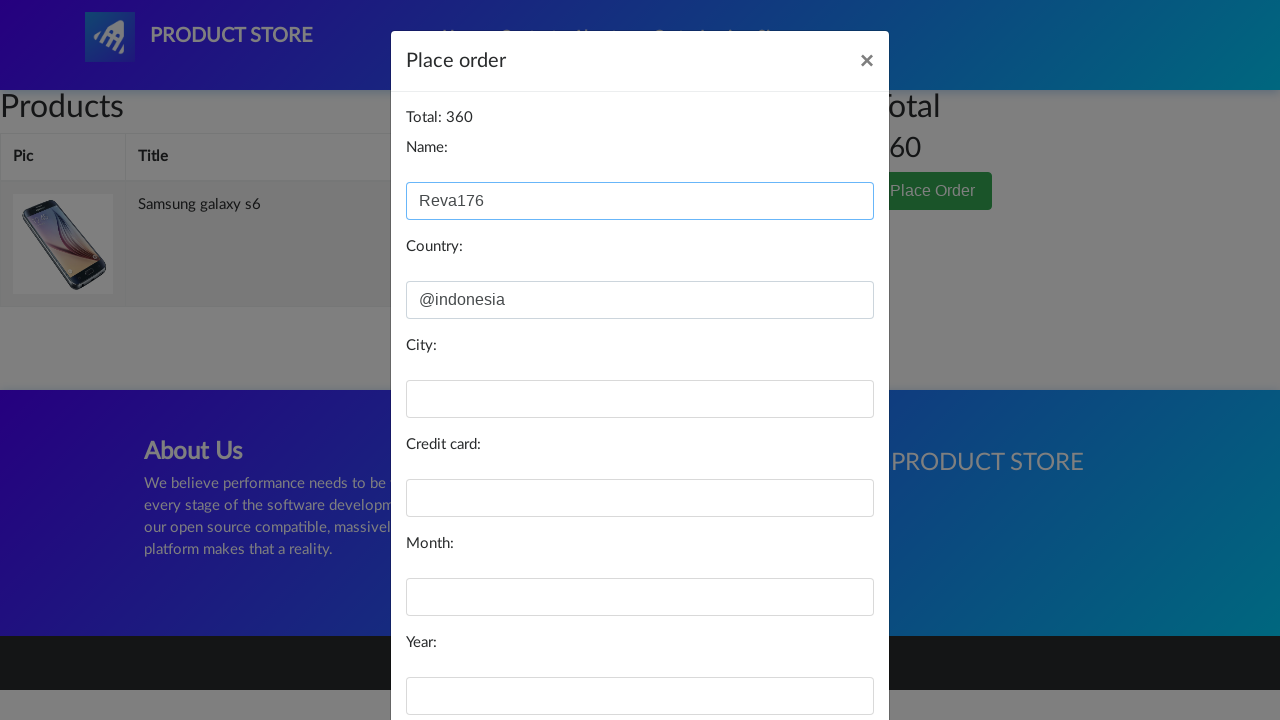

Filled city field with '@Banyumas' (special symbol in city) on #city
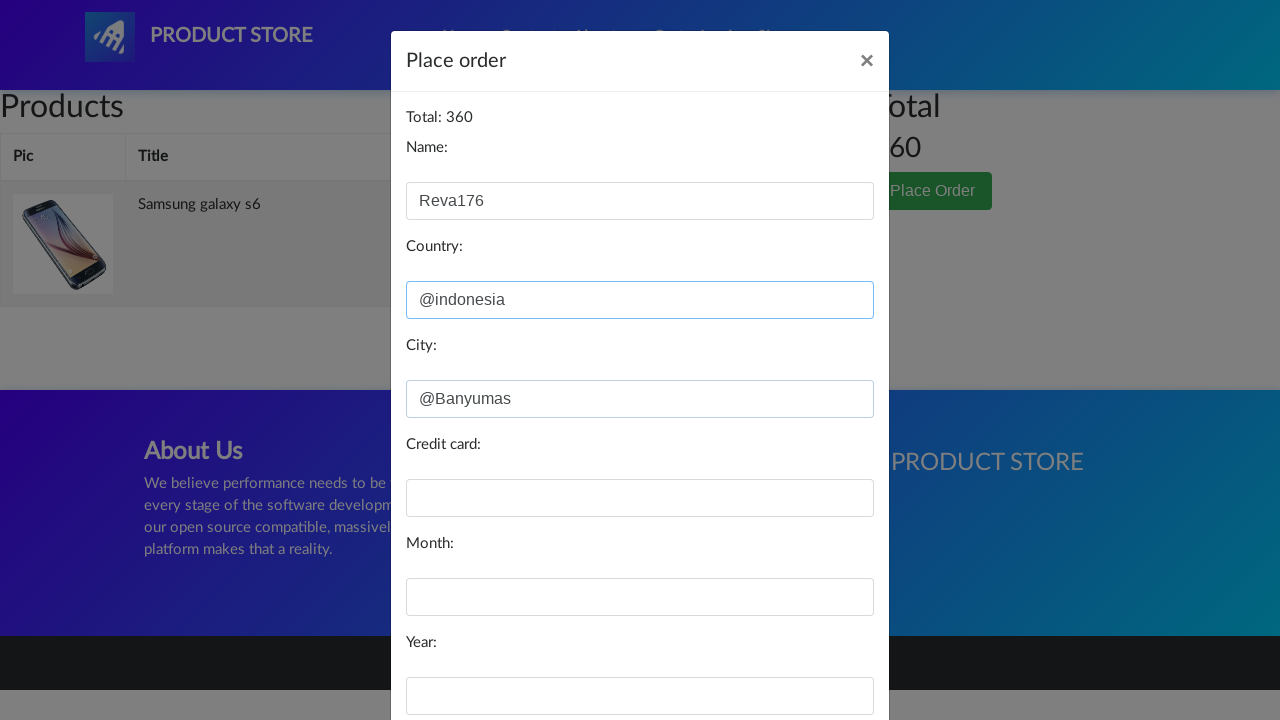

Filled card field with '12345678910' on #card
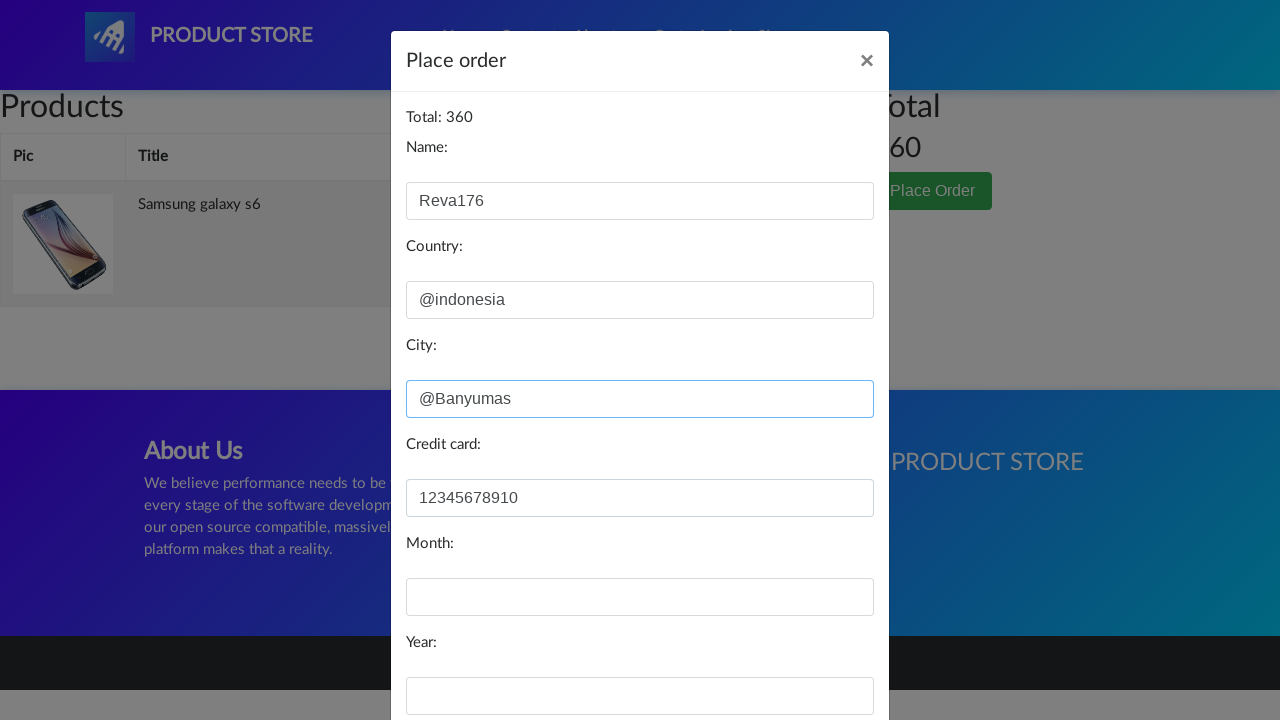

Filled month field with '07' on #month
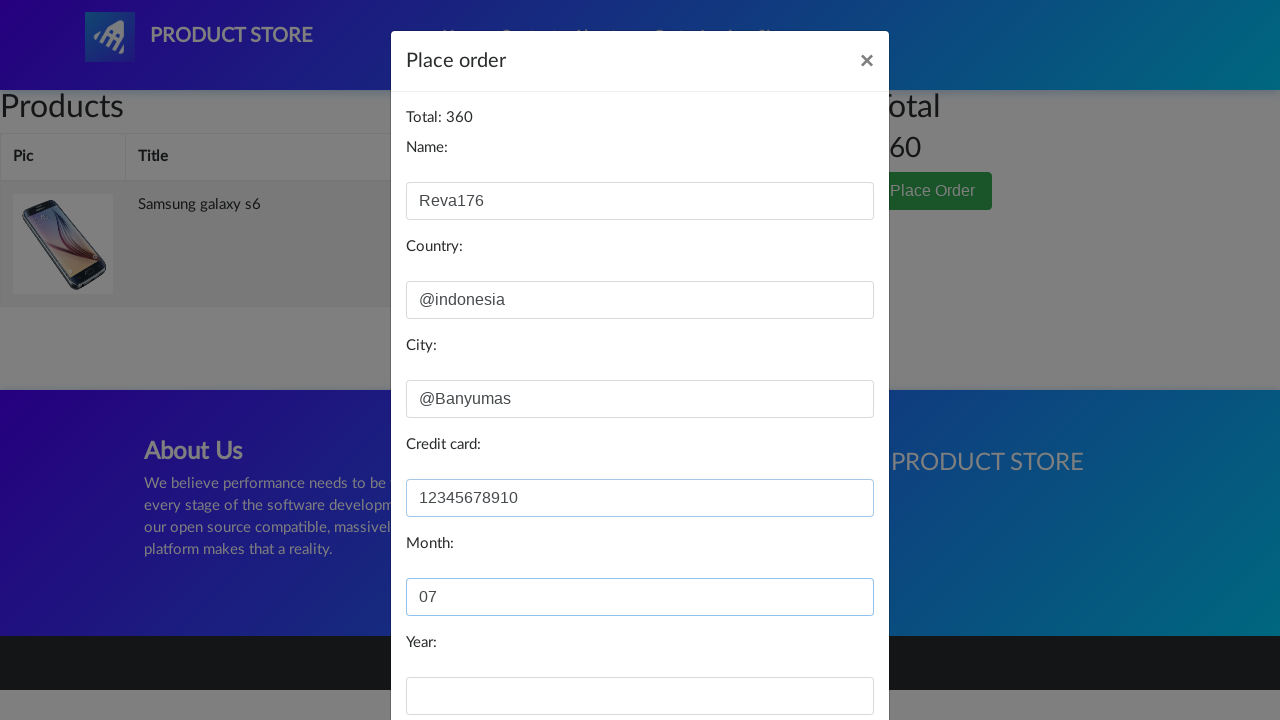

Filled year field with '2023' on #year
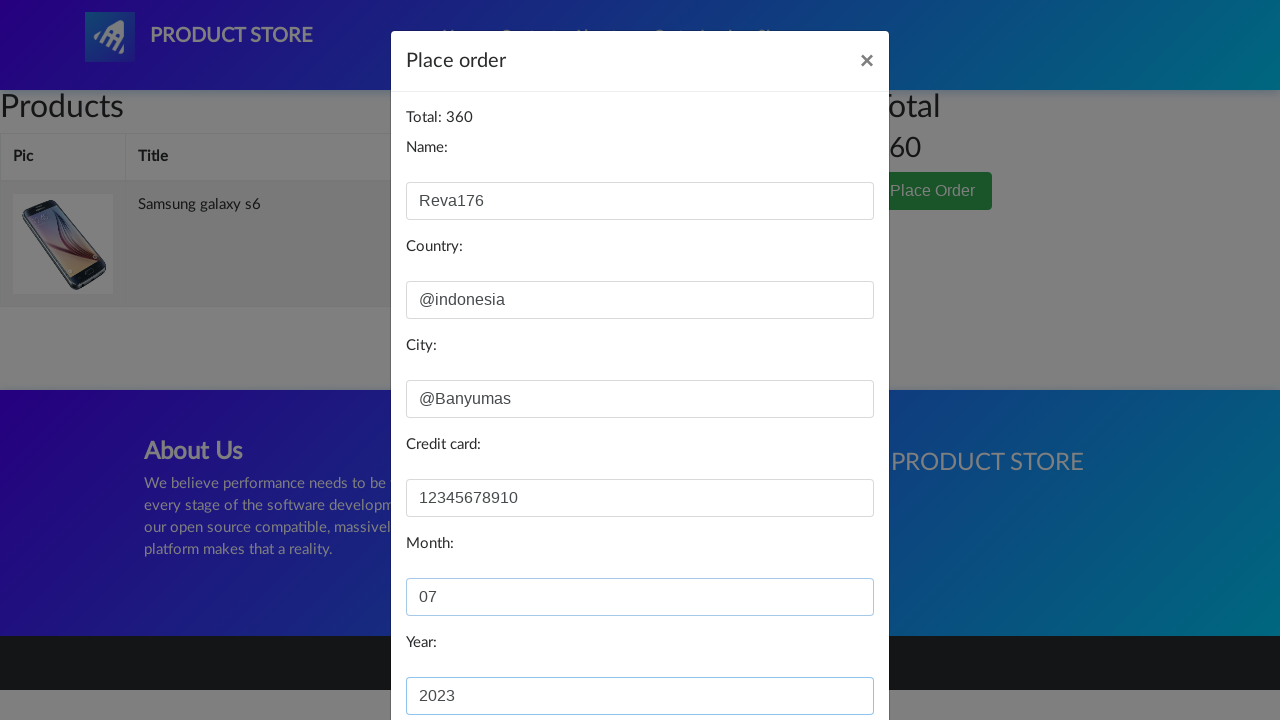

Clicked 'Purchase' button to complete order at (823, 655) on xpath=/html/body/div[3]/div/div/div[3]/button[2]
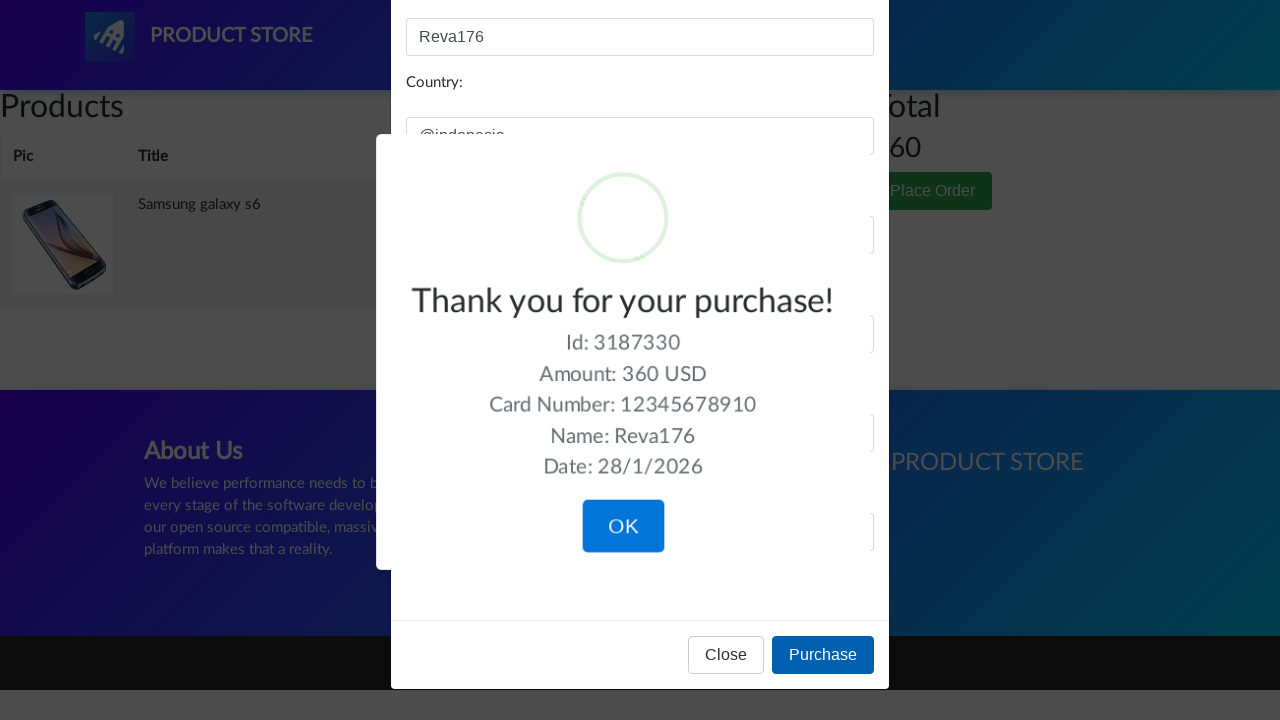

Waited 2 seconds for purchase to process
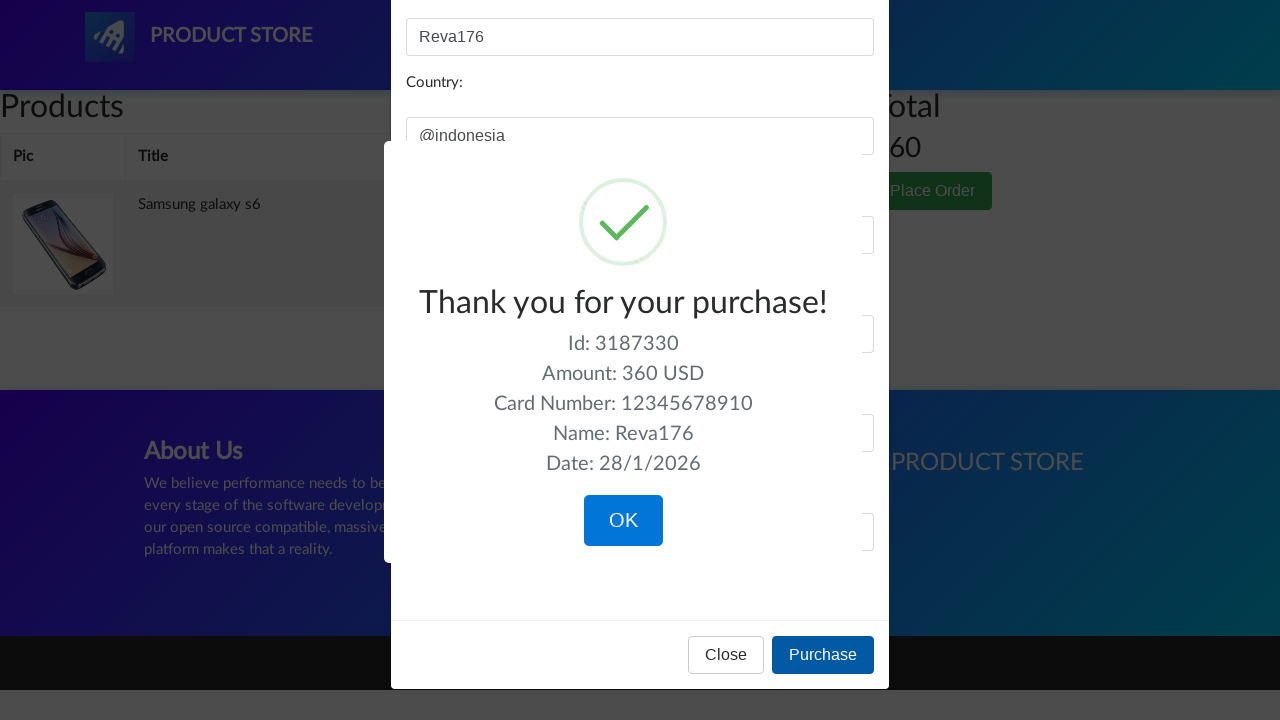

Verified success message appeared on order completion page
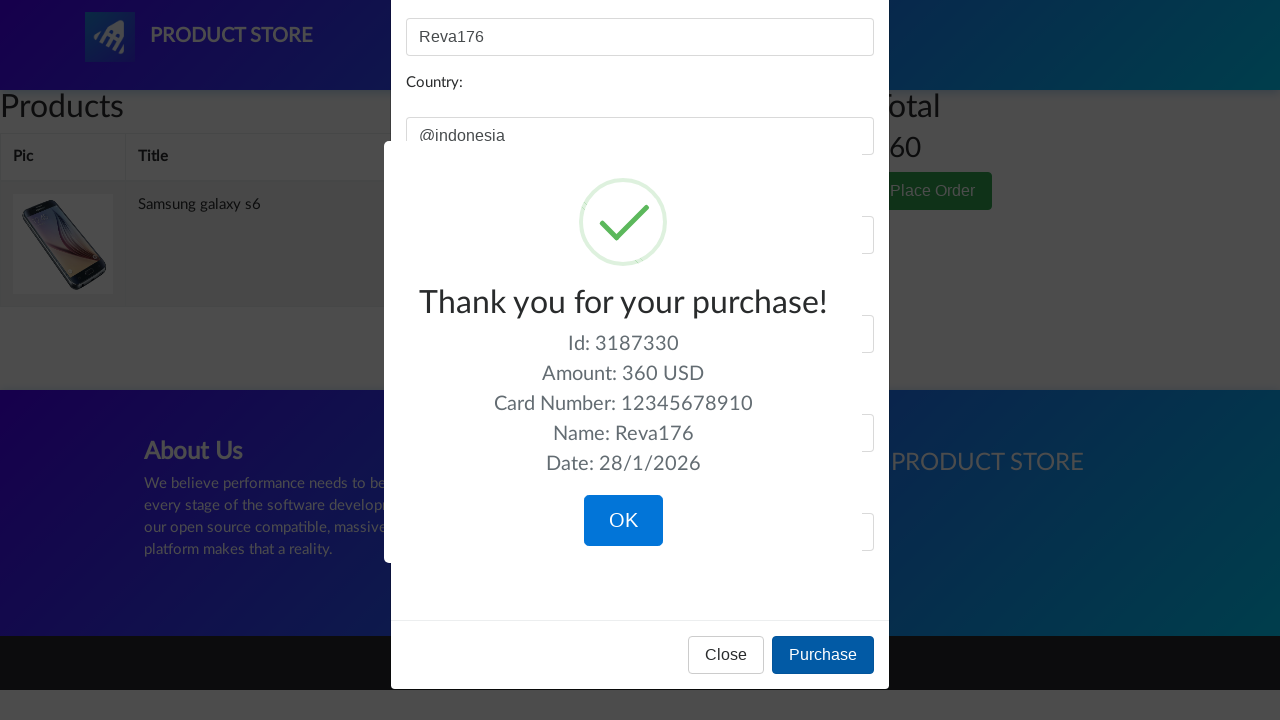

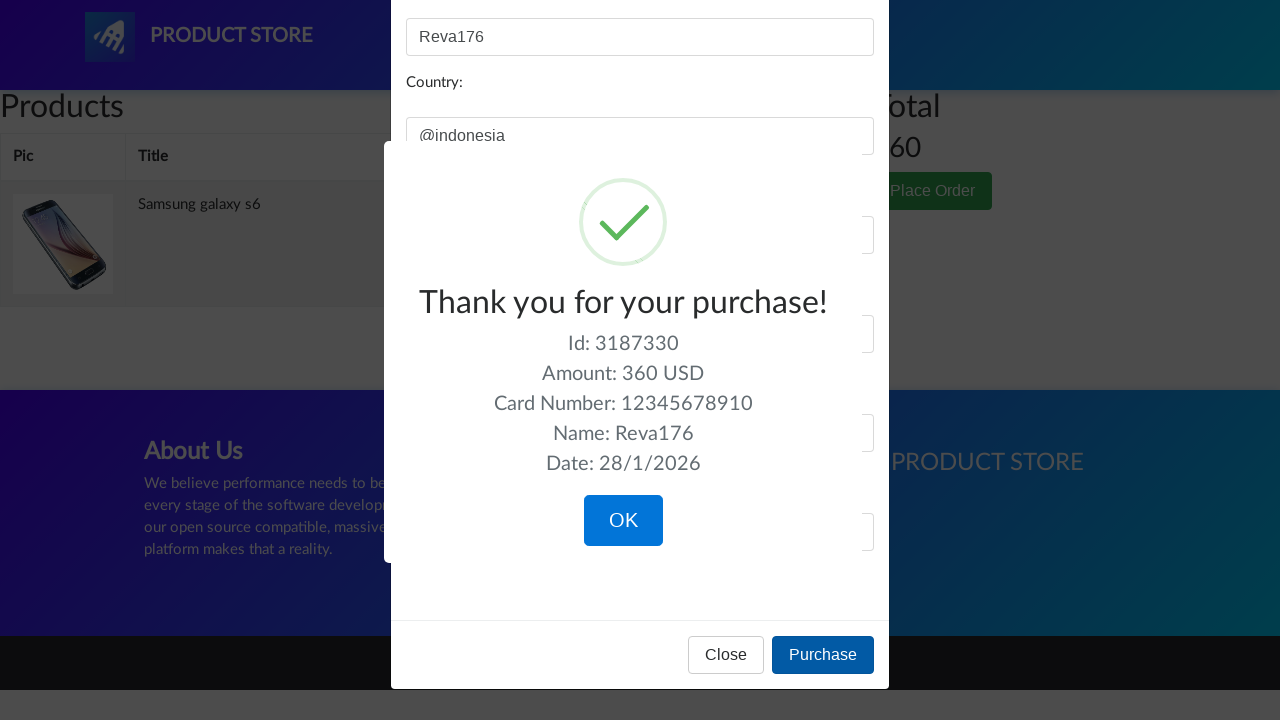